Tests the error/danger modal popup by clicking the danger button, verifying the modal appears, and closing it

Starting URL: https://testing.qaautomationlabs.com/window-popup-modal.php

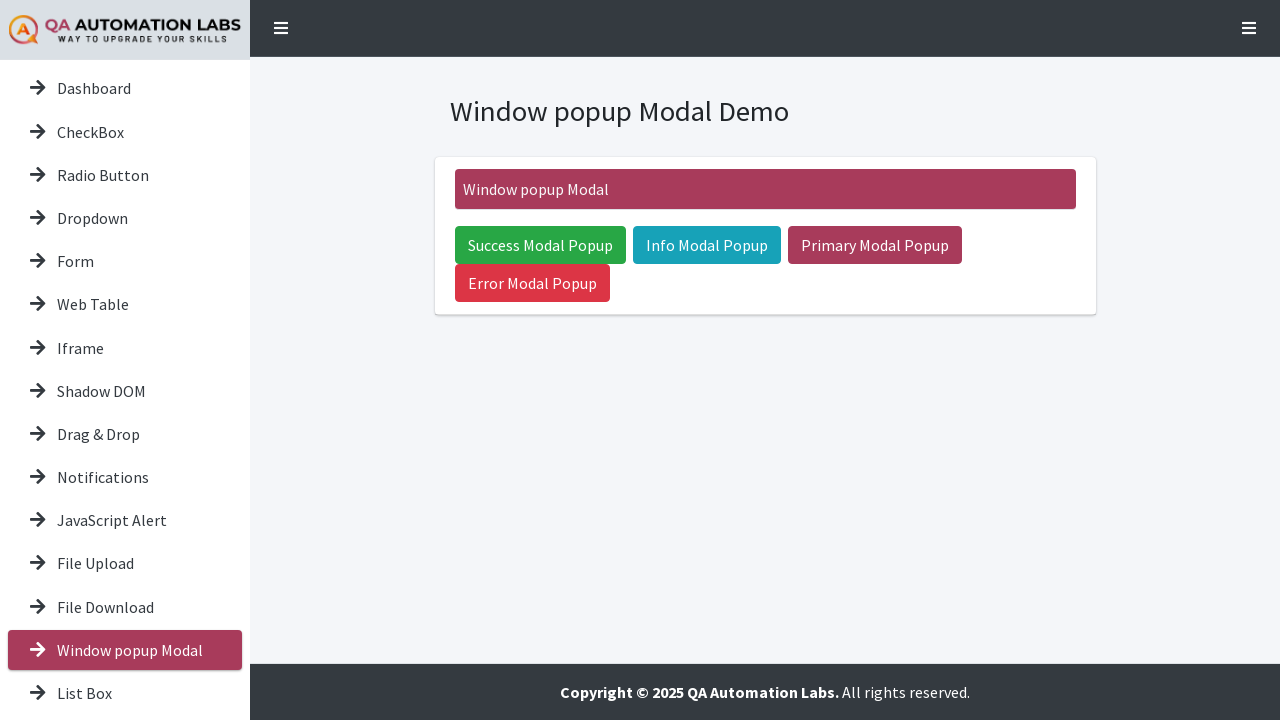

Clicked danger button to open error modal at (532, 283) on .btn-danger
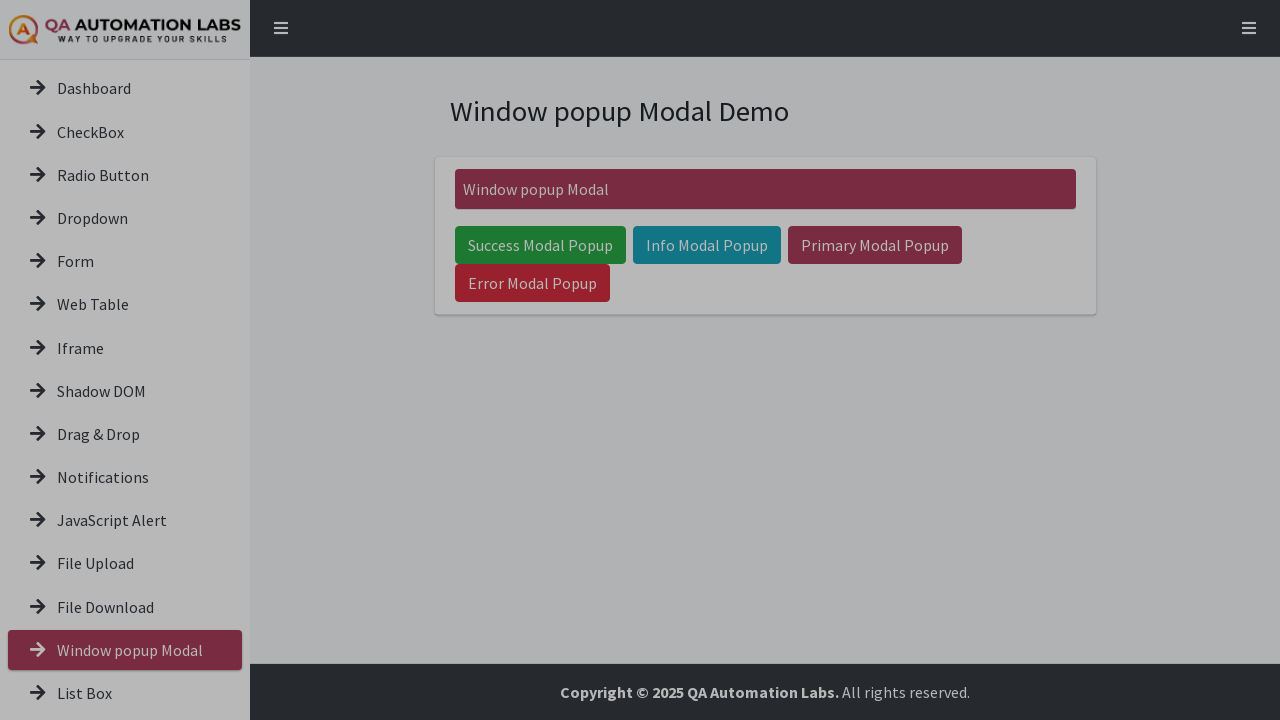

Error modal appeared with header visible
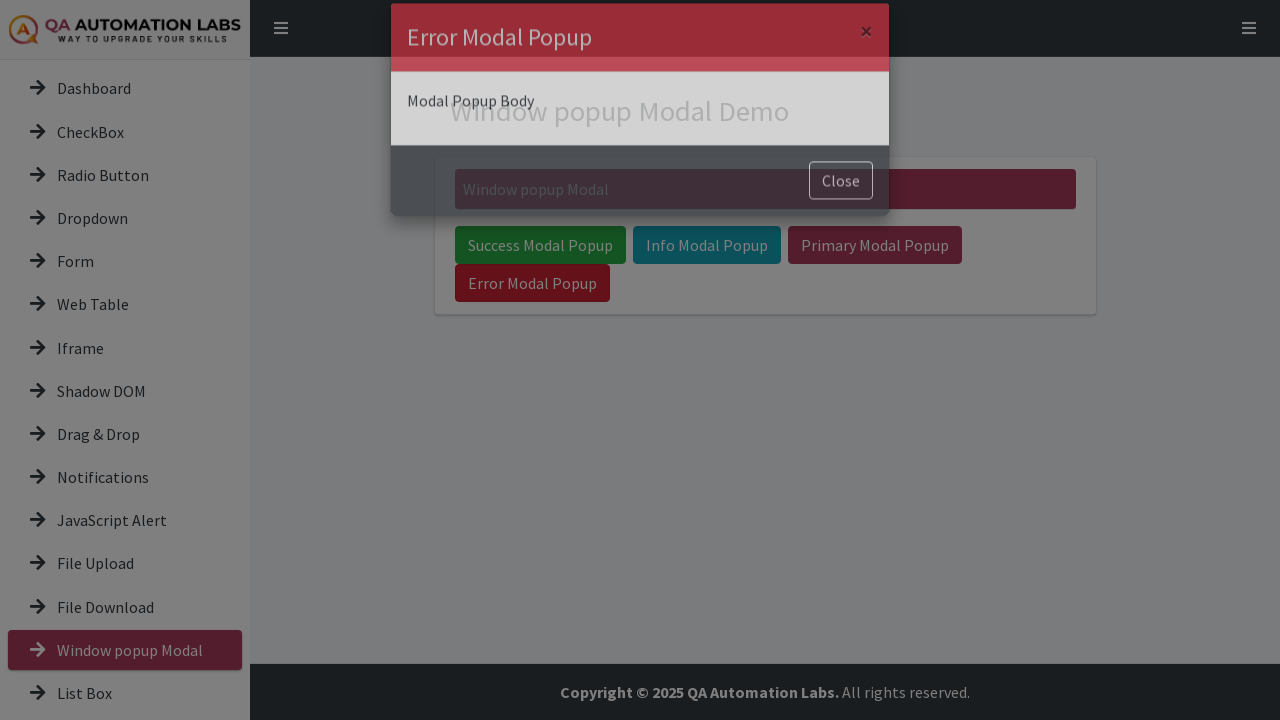

Clicked close button to dismiss error modal at (841, 206) on #modal-danger .btn
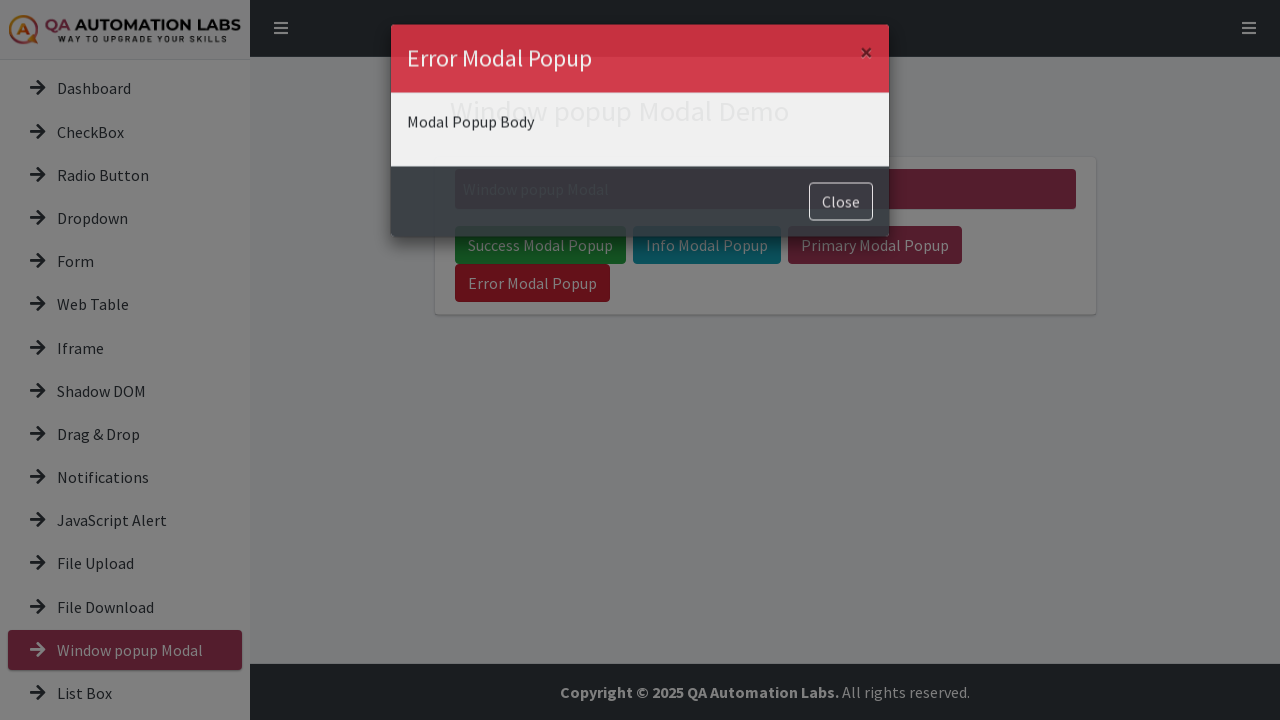

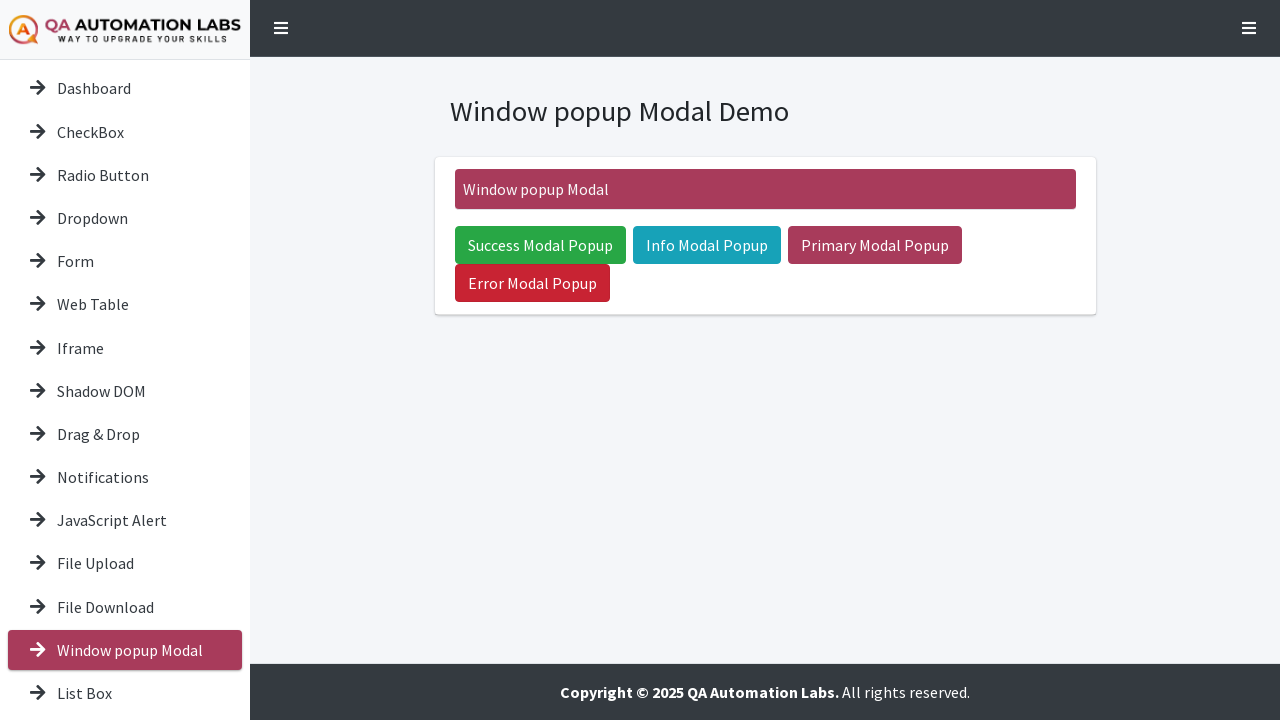